Tests navigation on E-junkie shop demo by clicking the "E-commerce by E-junkie" link and then clicking on the logo element to navigate.

Starting URL: https://shopdemo.e-junkie.com/

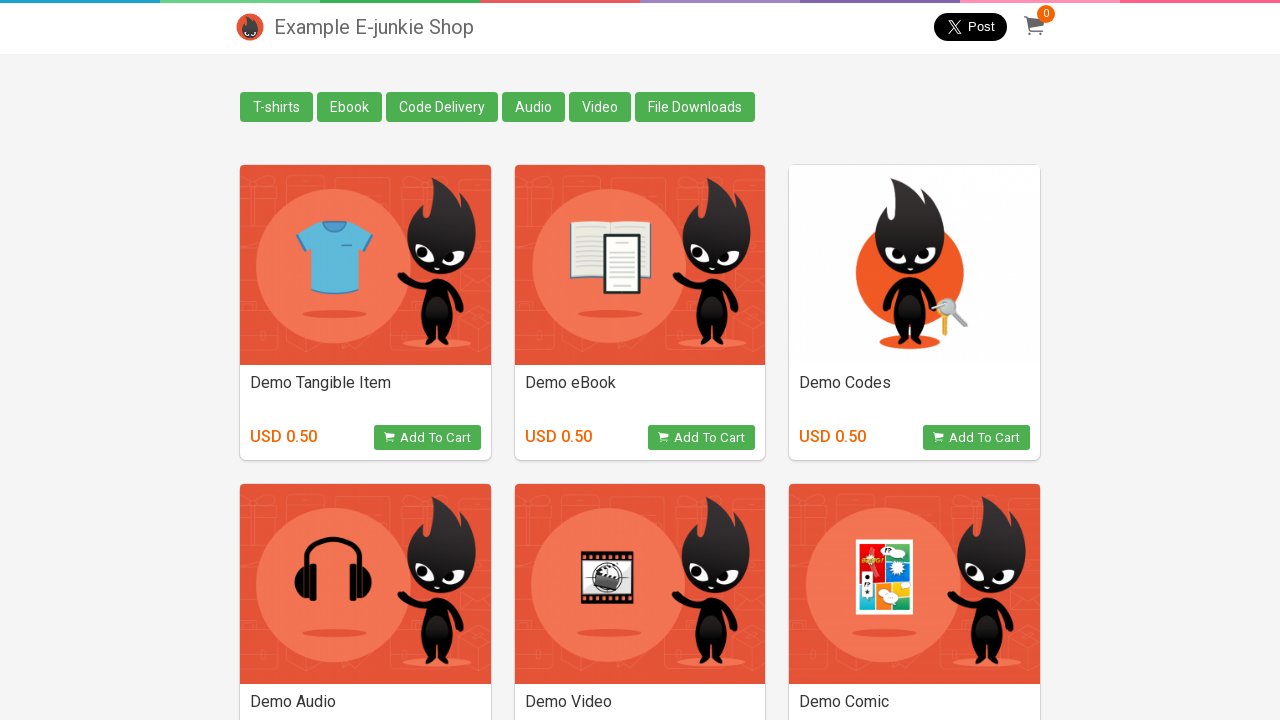

Clicked on 'E-commerce by E-junkie' link at (962, 690) on text=E-commerce by E-junkie
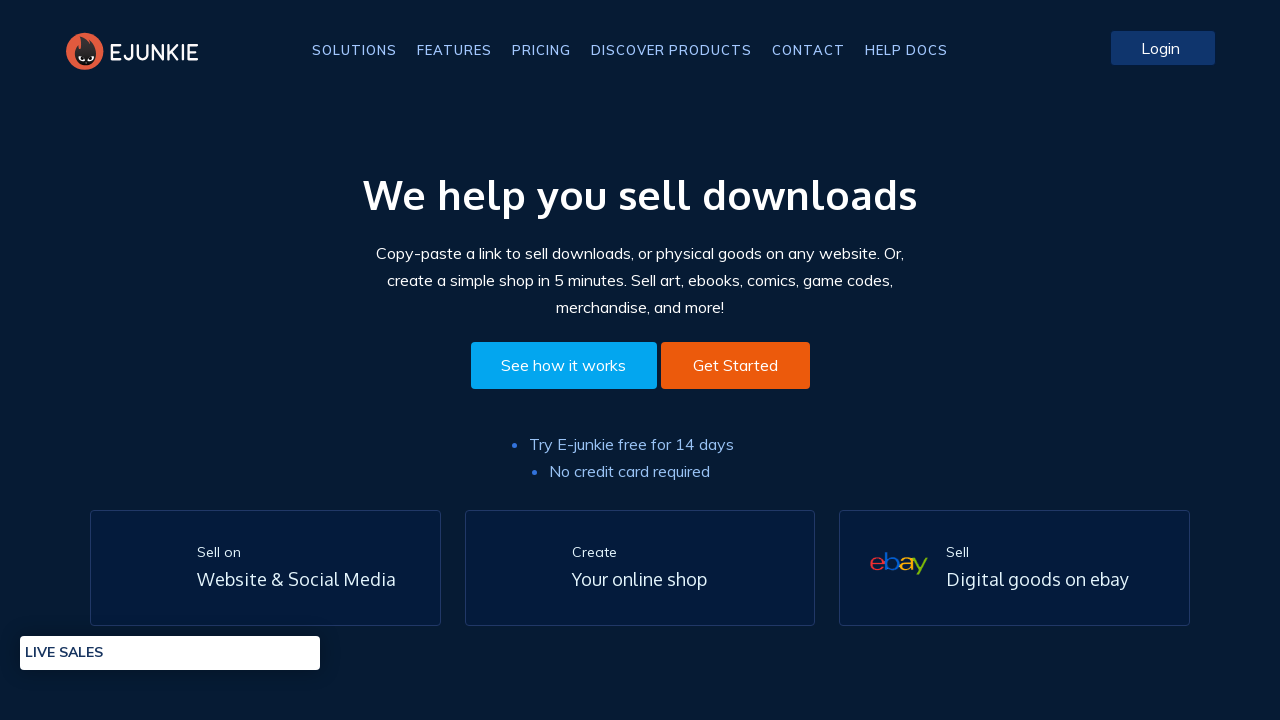

Waited for network idle after navigation
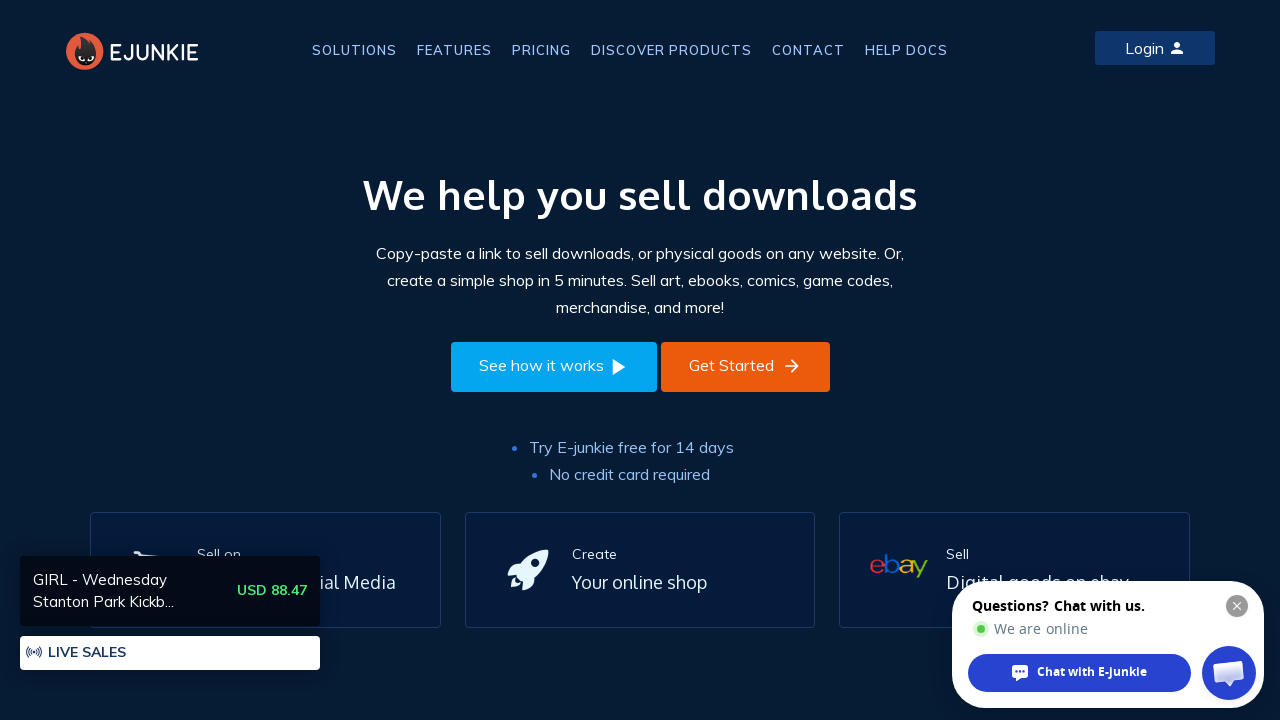

Clicked on logo element to navigate at (150, 55) on div.column.is-2-desktop.is-4-tablet.is-4-mobile
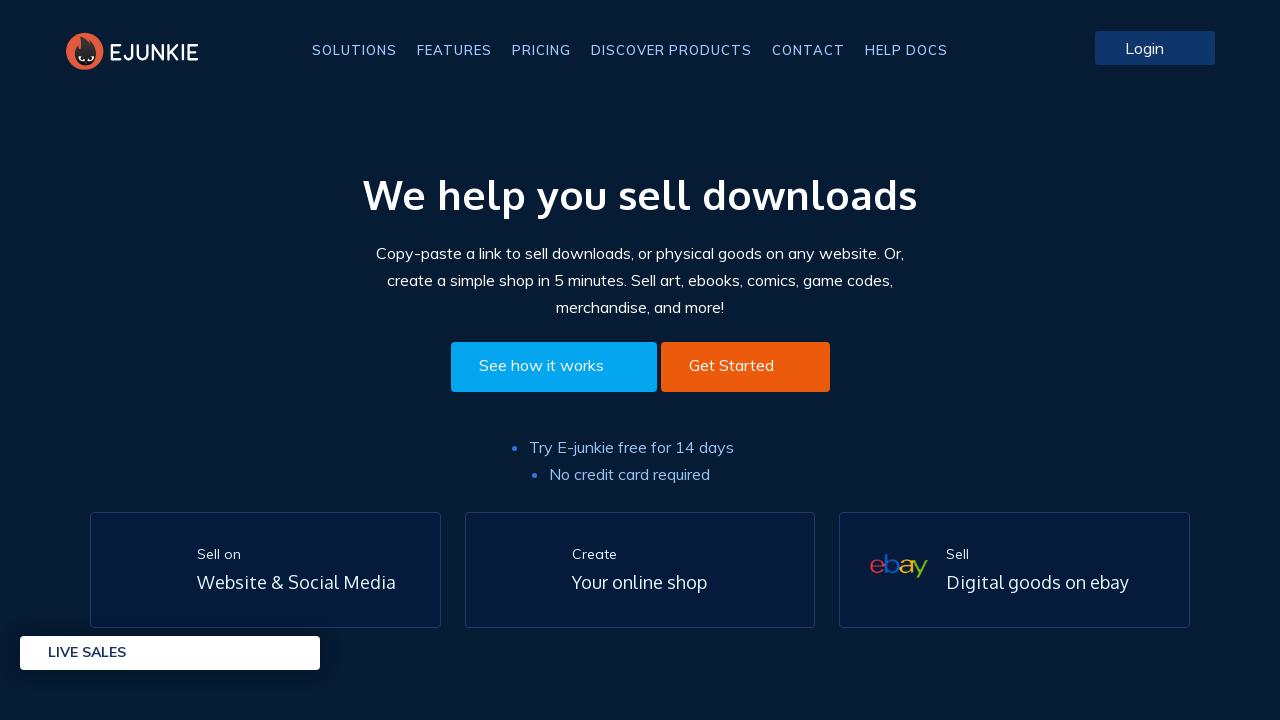

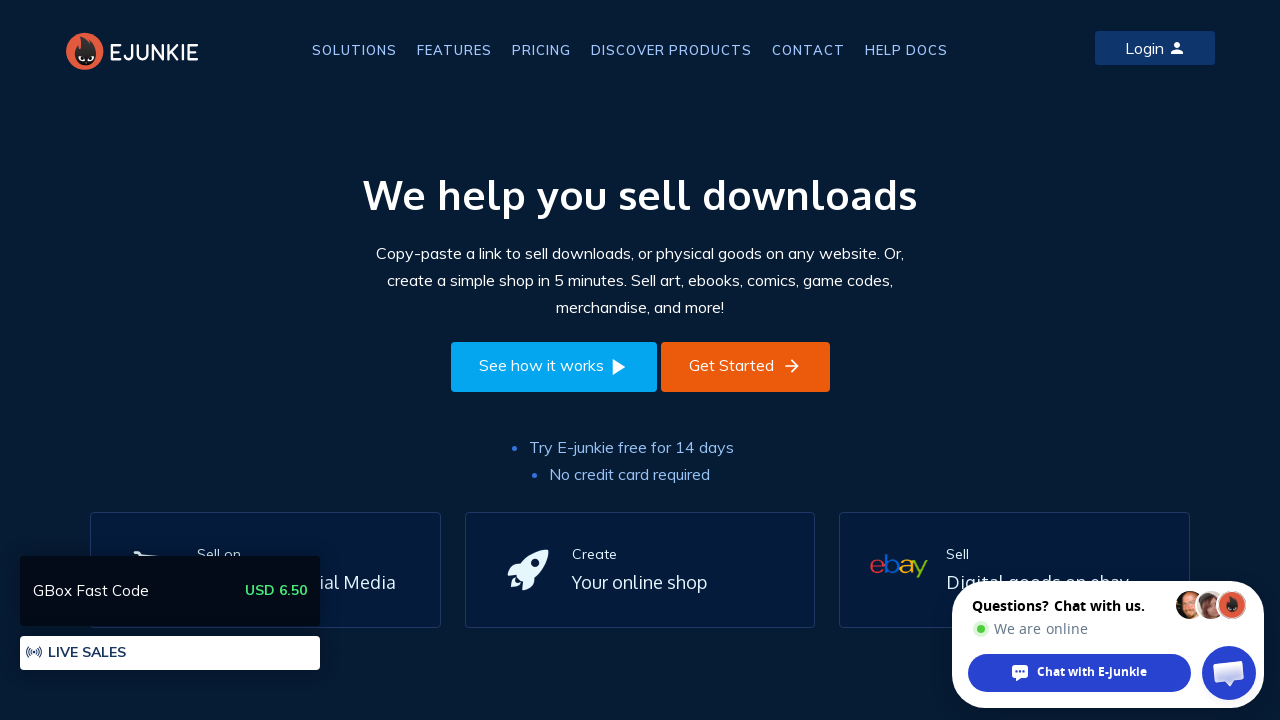